Tests a web form submission by filling a text field and clicking the submit button, then verifying the success message

Starting URL: https://www.selenium.dev/selenium/web/web-form.html

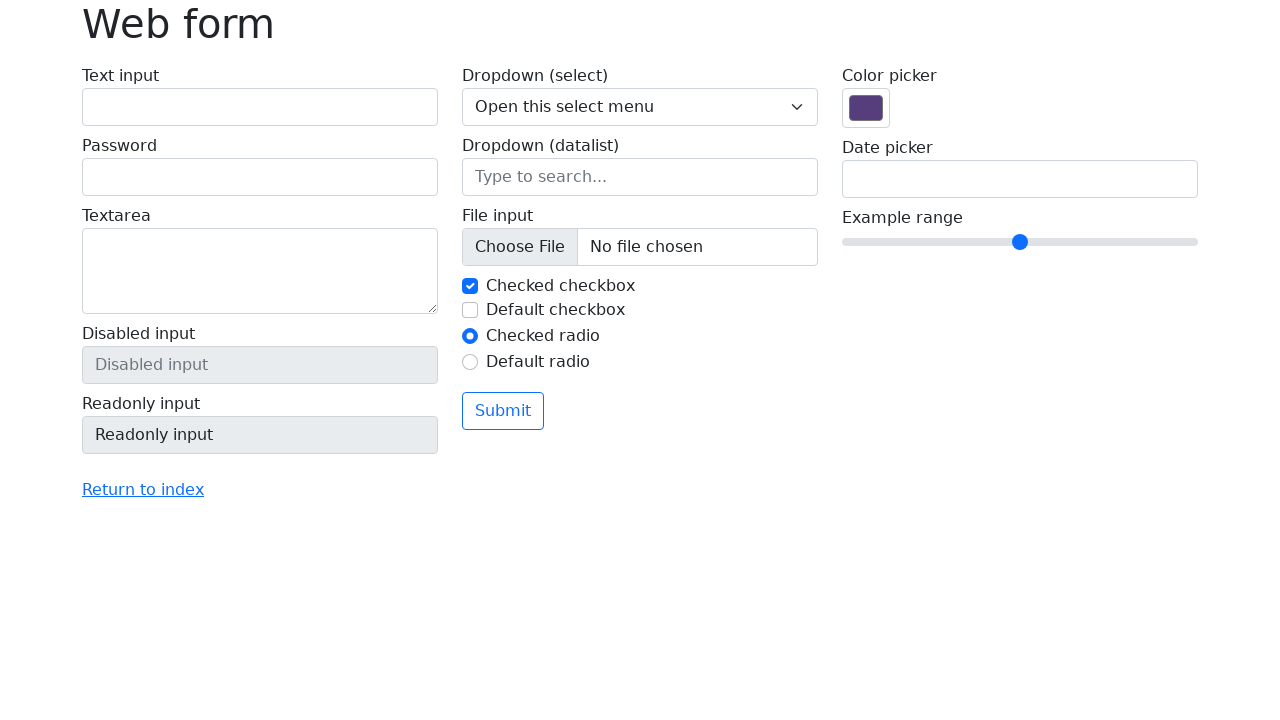

Filled text field with 'Selenium' on input[name='my-text']
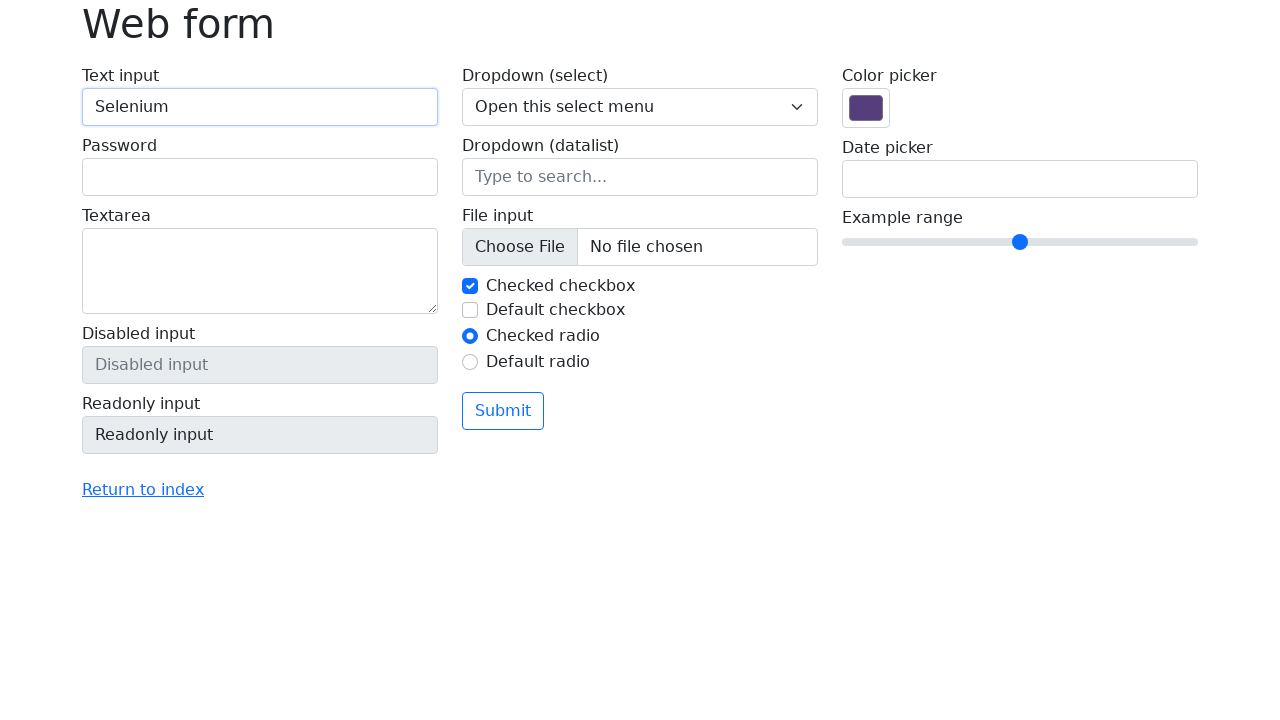

Clicked submit button at (503, 411) on button
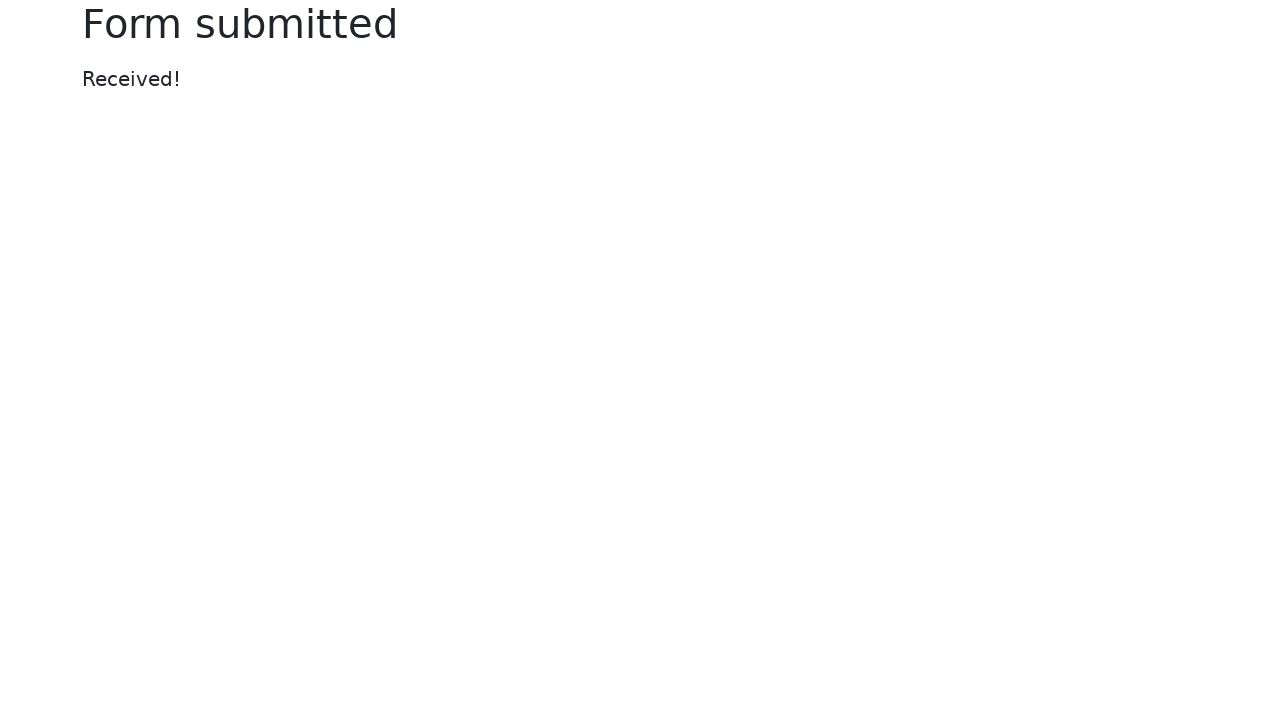

Success message appeared on page
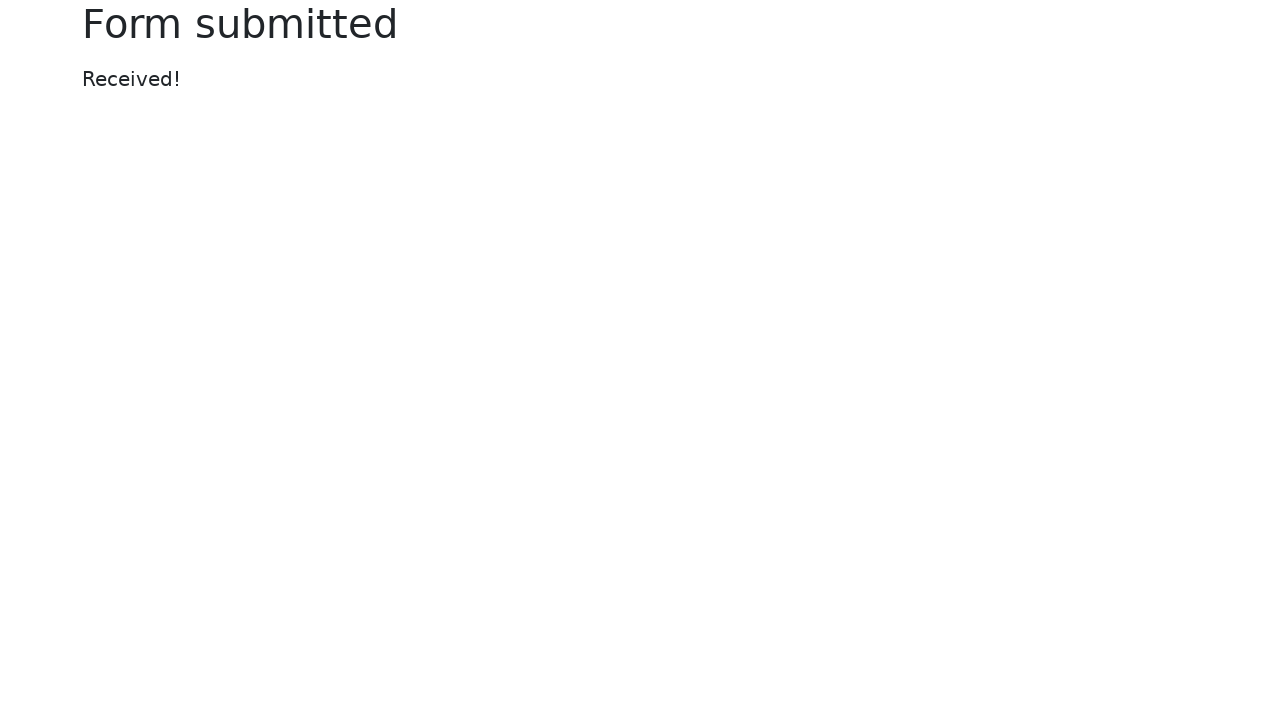

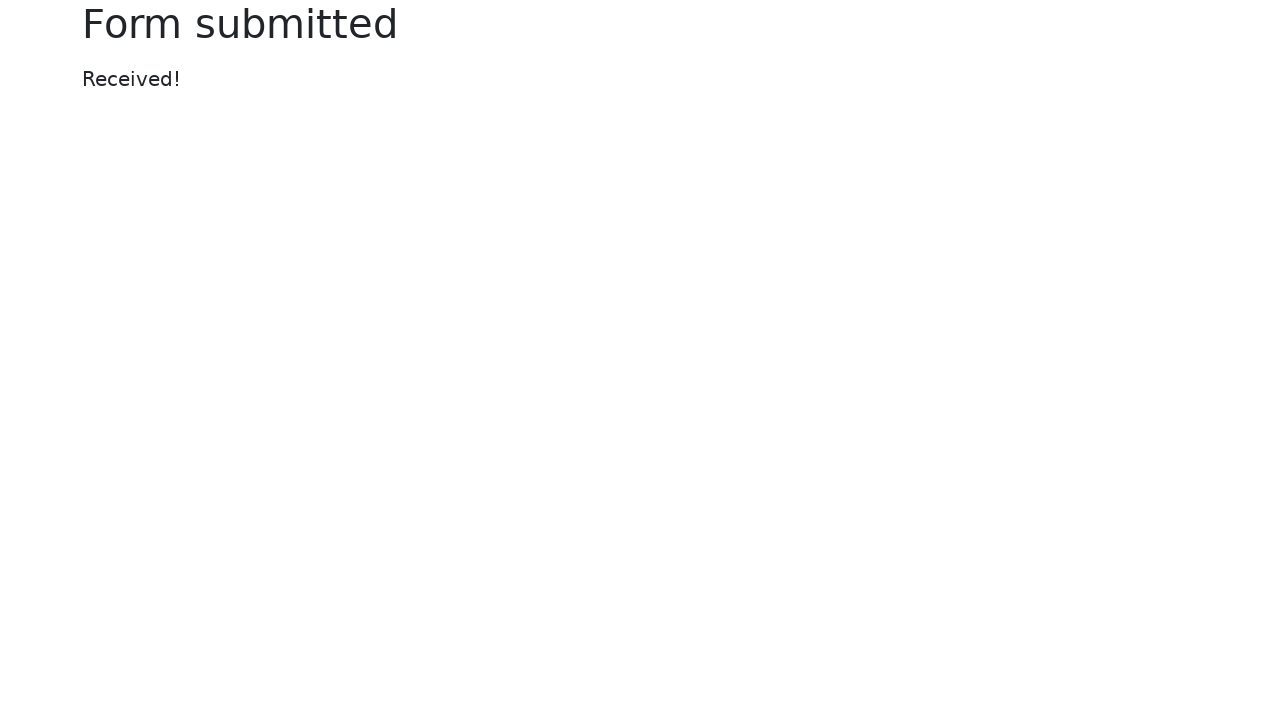